Tests drag and drop functionality by dragging items within a sortable list and between two connected lists, then verifies the resulting order and styling.

Starting URL: https://jqueryui.com/resources/demos/sortable/connect-lists.html

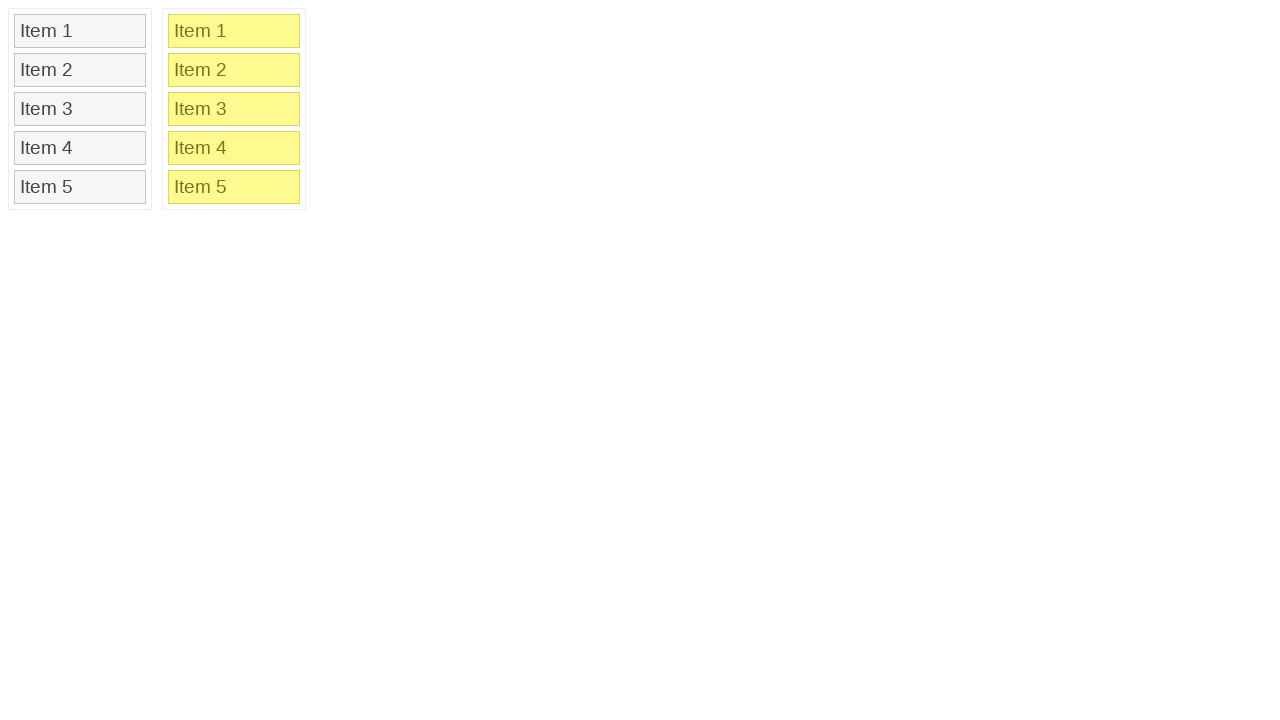

Waited for sortable list 1 to load
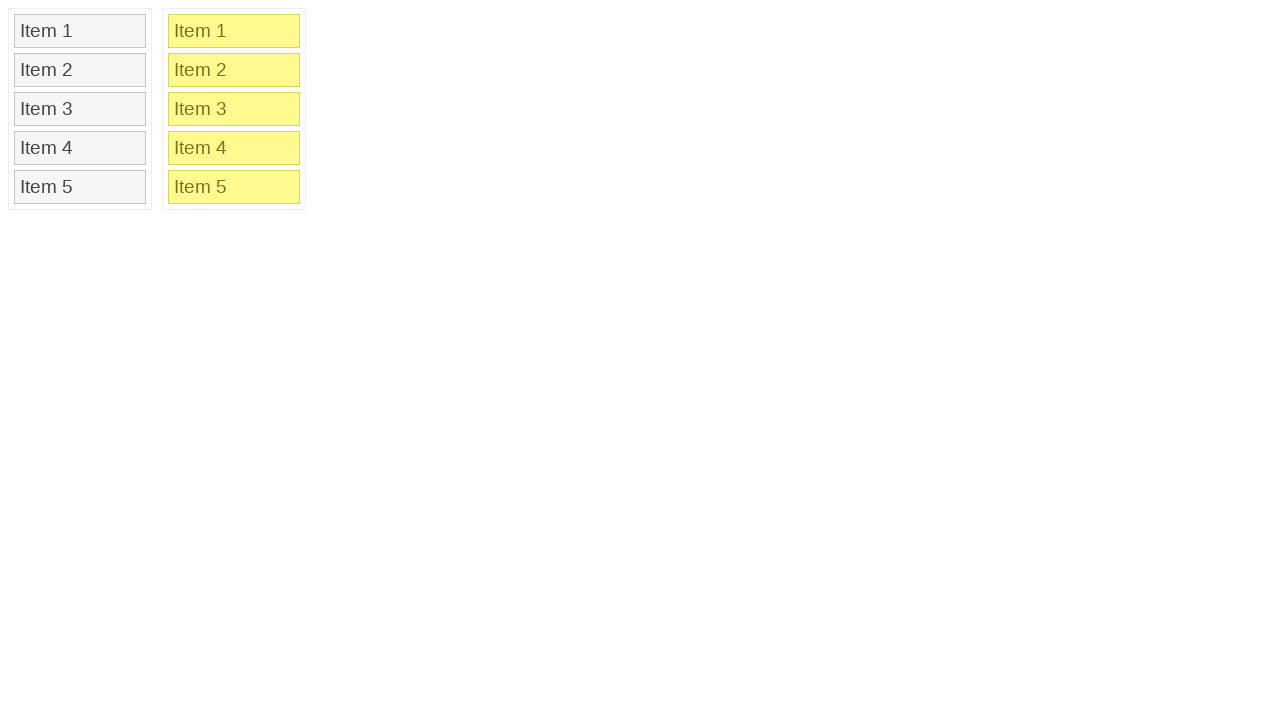

Waited for sortable list 2 to load
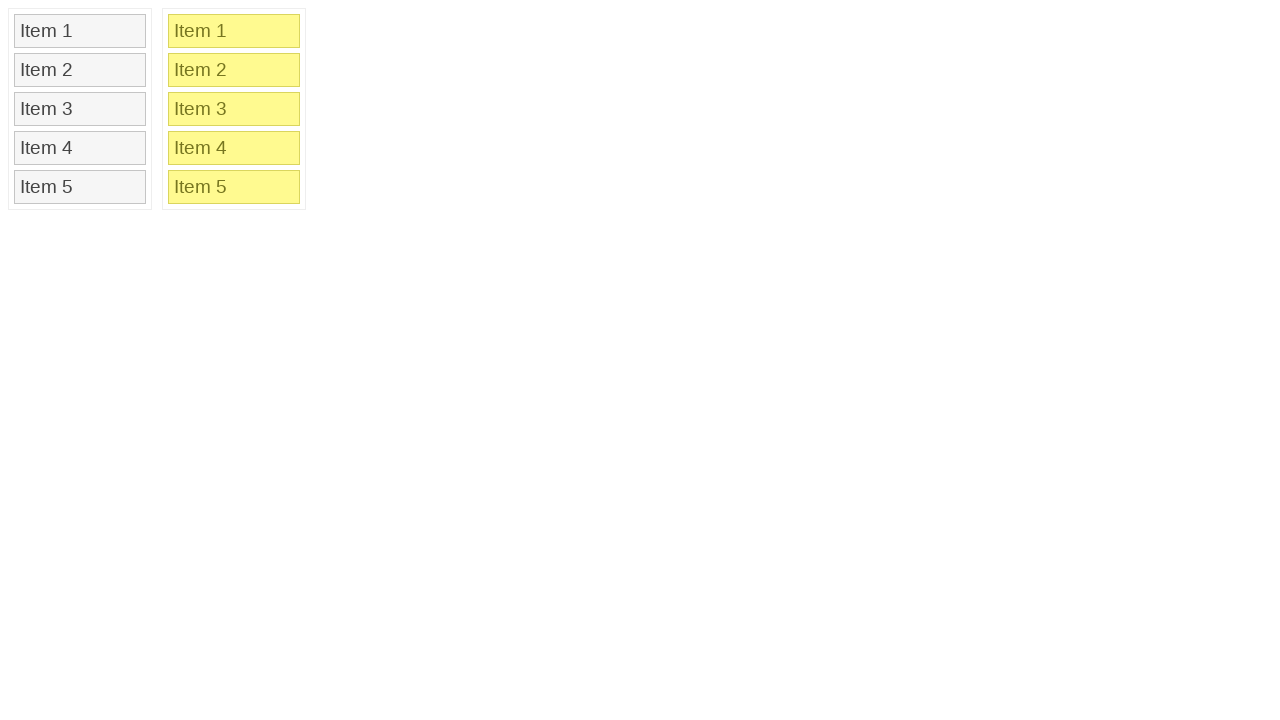

Located Item 2 in list 1
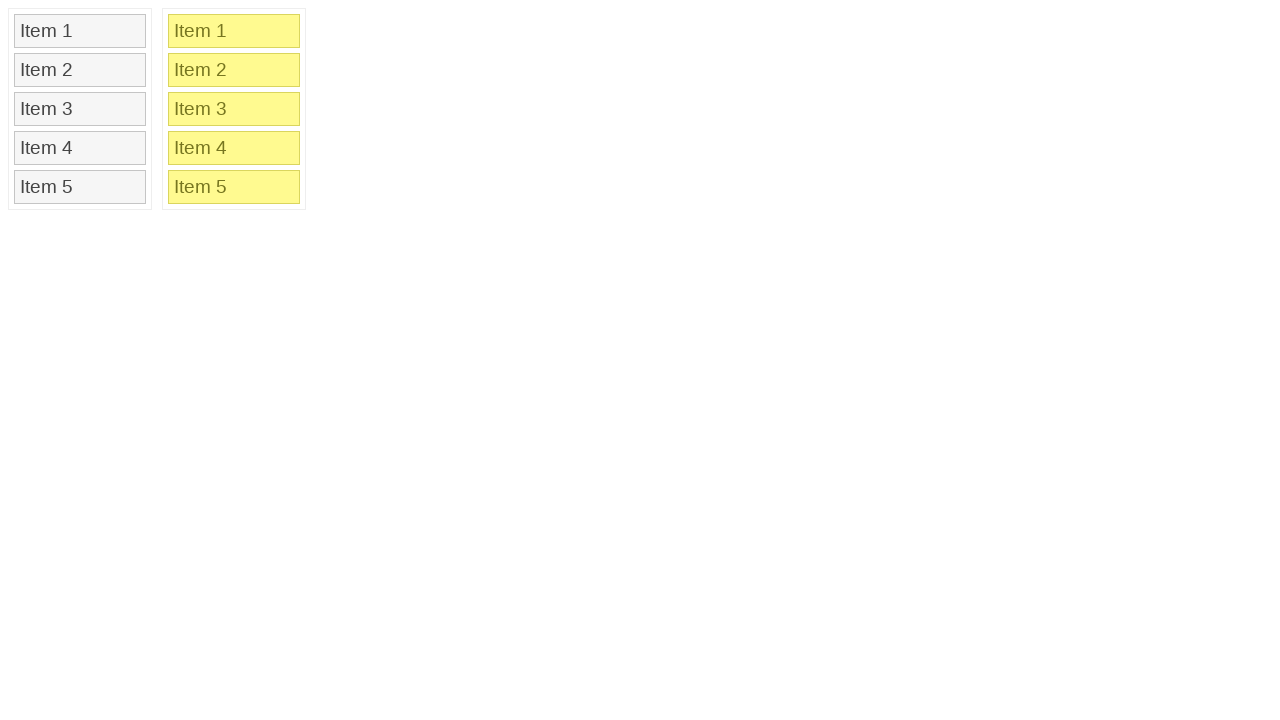

Located Item 4 in list 1
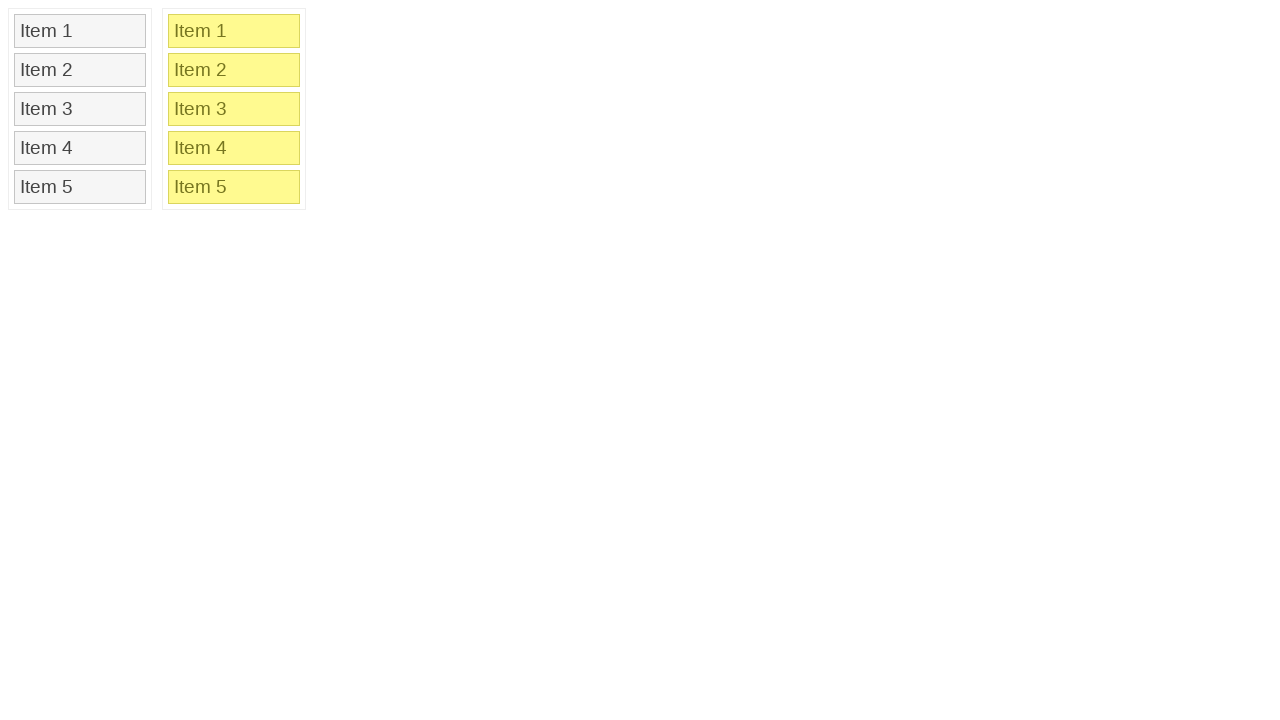

Dragged Item 2 to Item 4 position within list 1 at (80, 148)
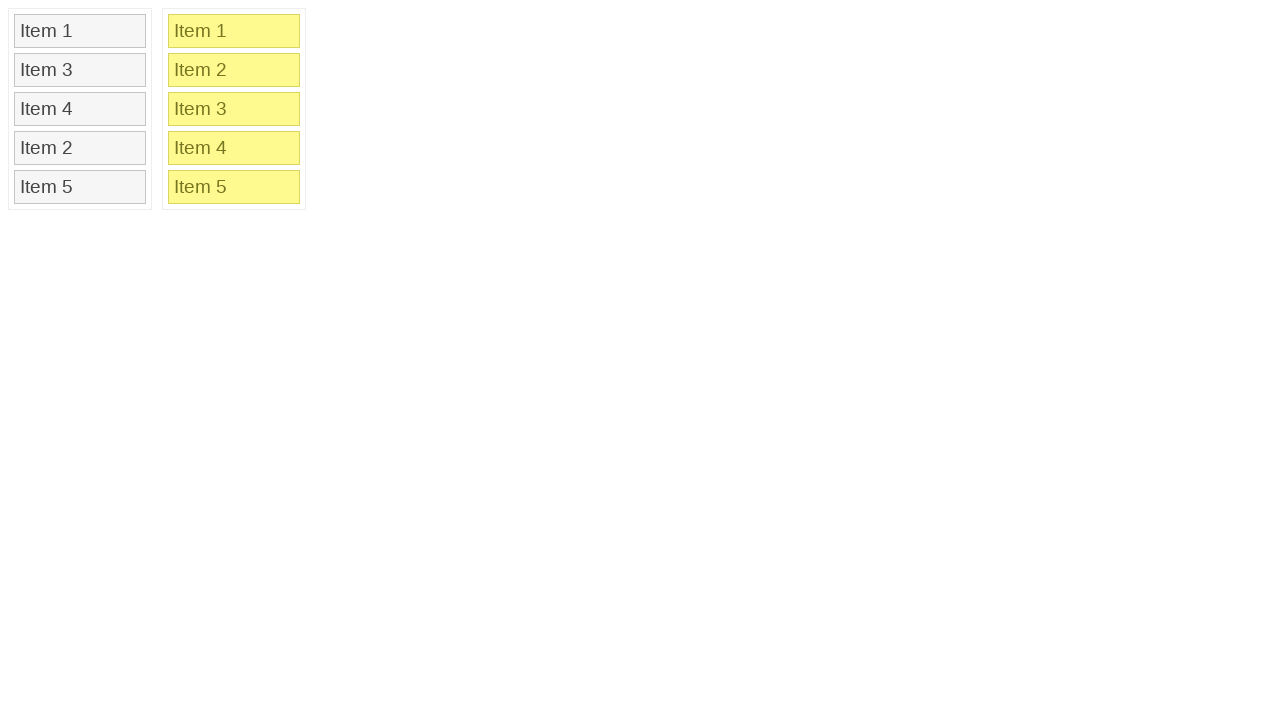

Waited 1000ms for drag operation to complete
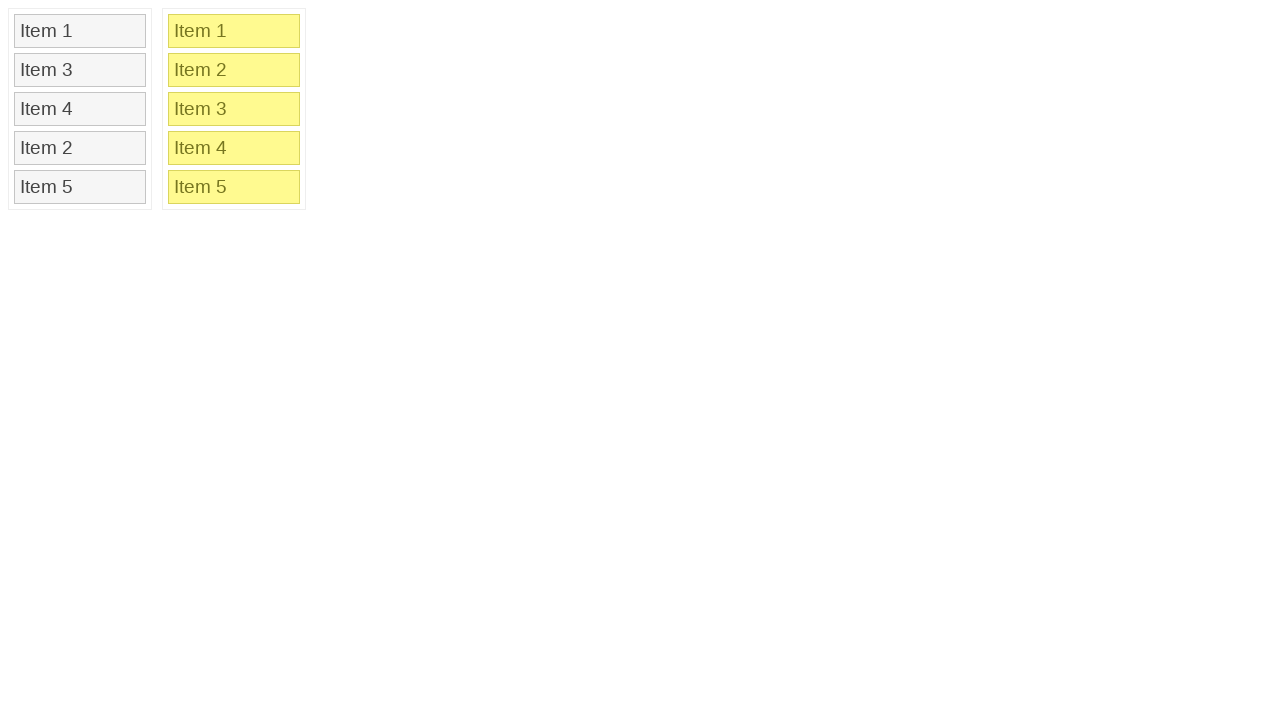

Located Item 3 in list 1
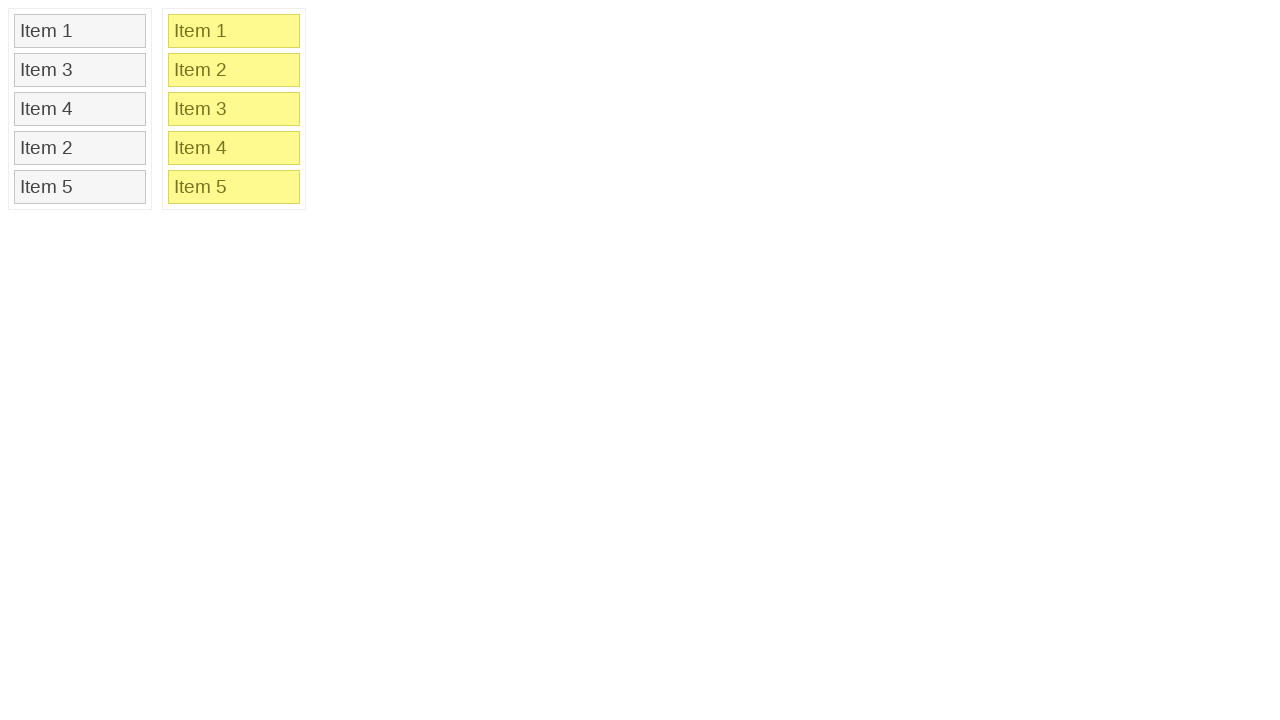

Located Item 2 in list 2 (target for drag)
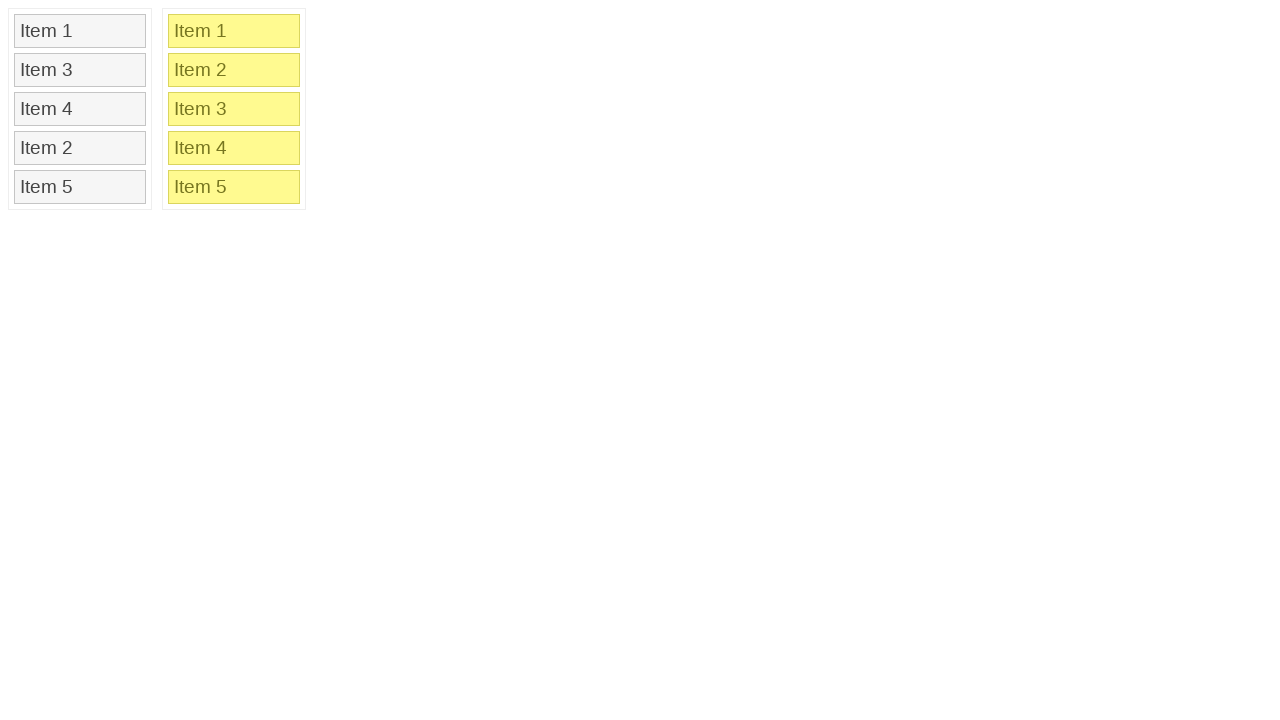

Dragged Item 3 from list 1 to list 2 at (234, 70)
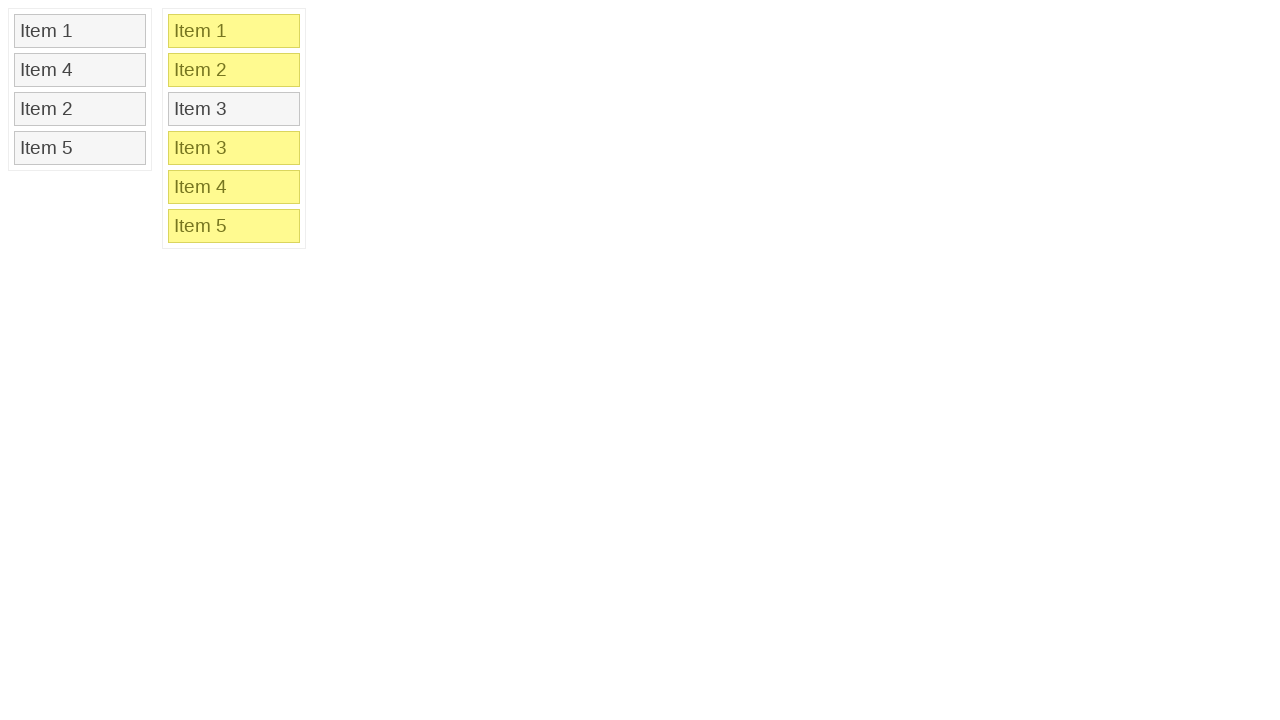

Waited 1000ms for drag operation to complete
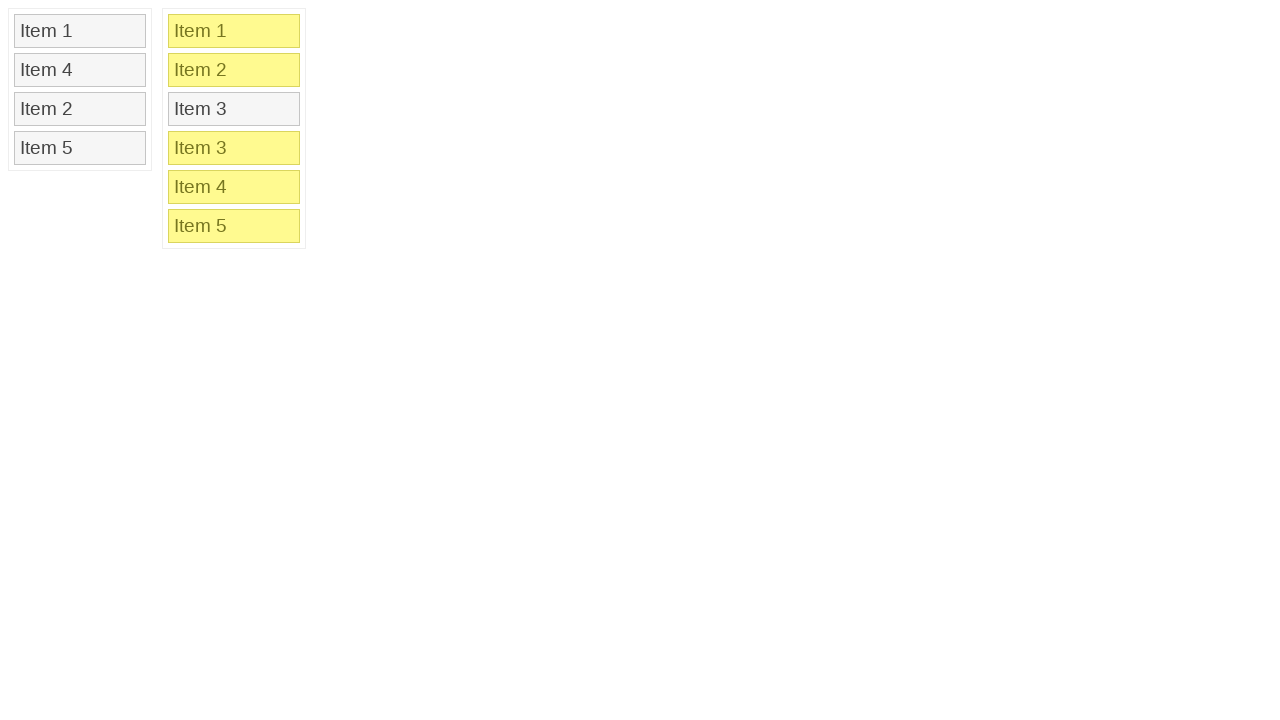

Retrieved all items from list 1
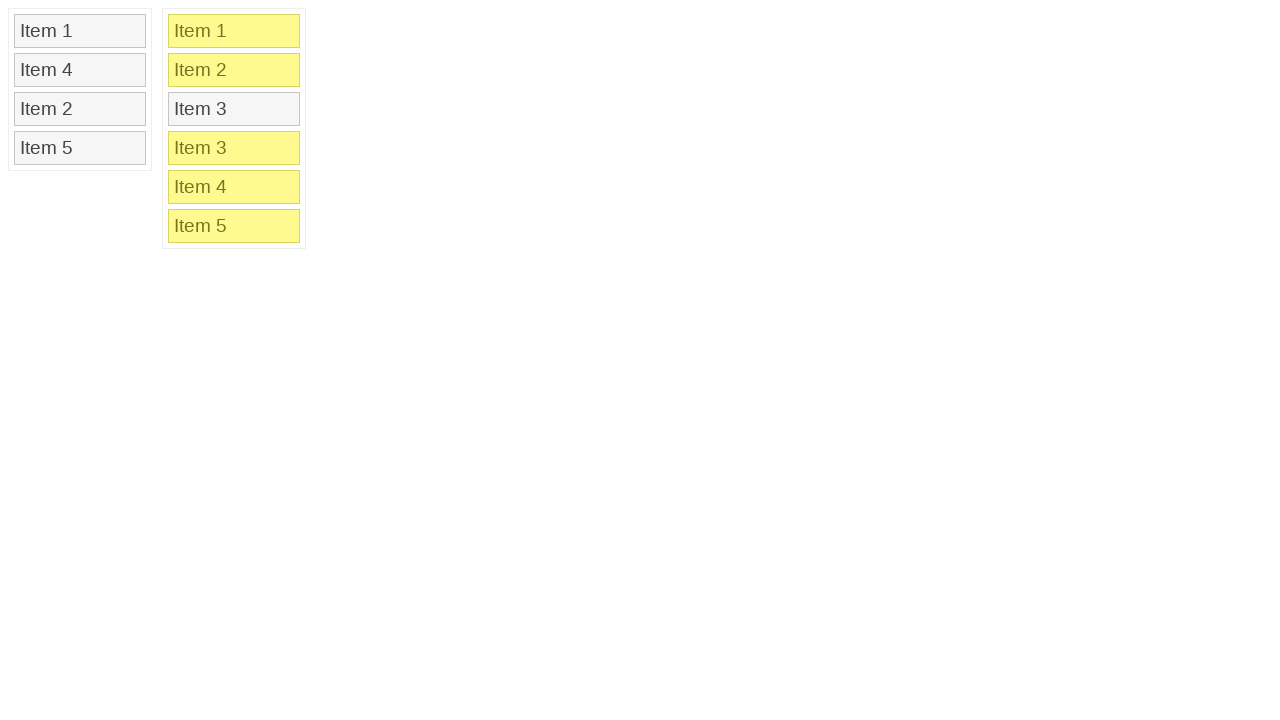

Verified list 1 position 1 contains 'Item 1'
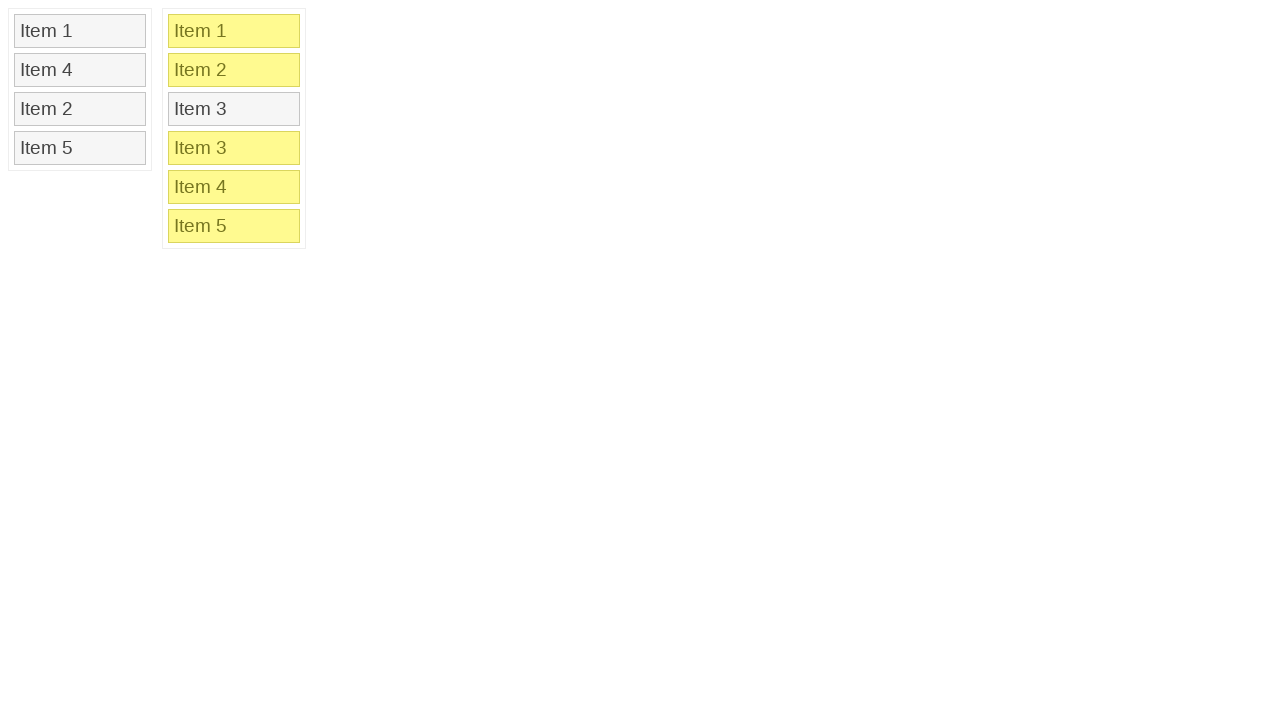

Verified list 1 position 2 contains 'Item 4'
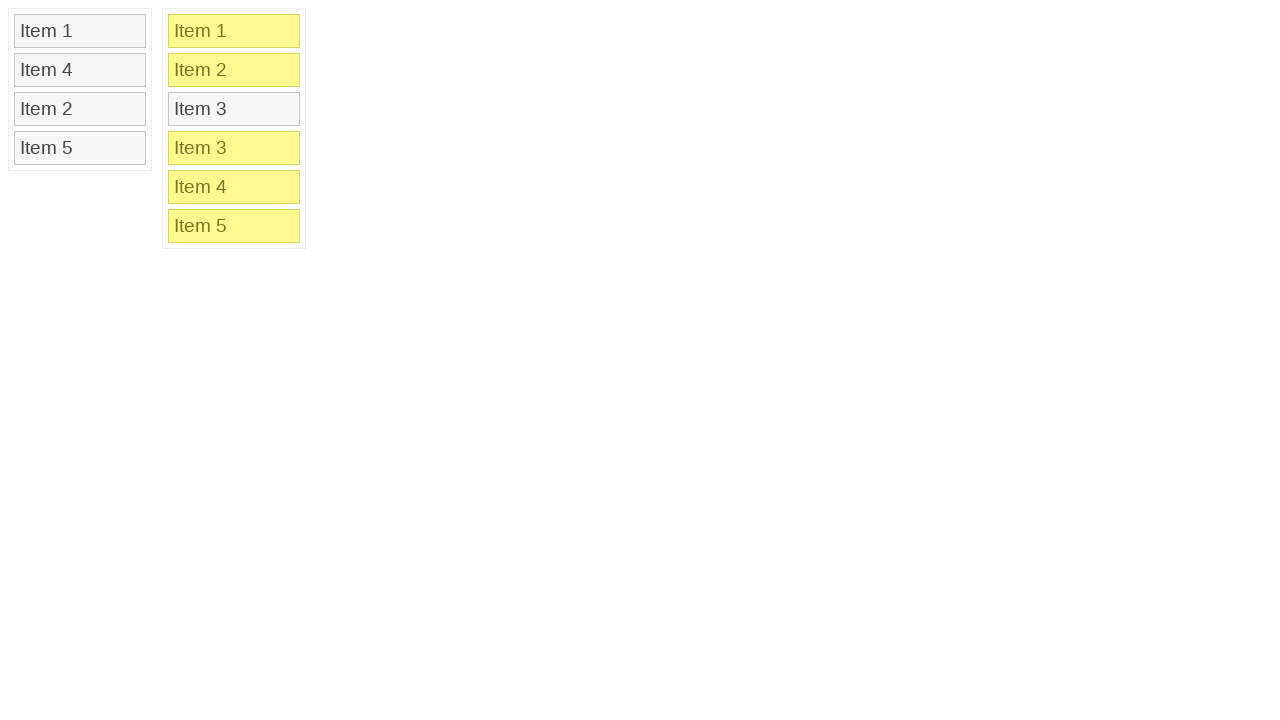

Verified list 1 position 3 contains 'Item 2'
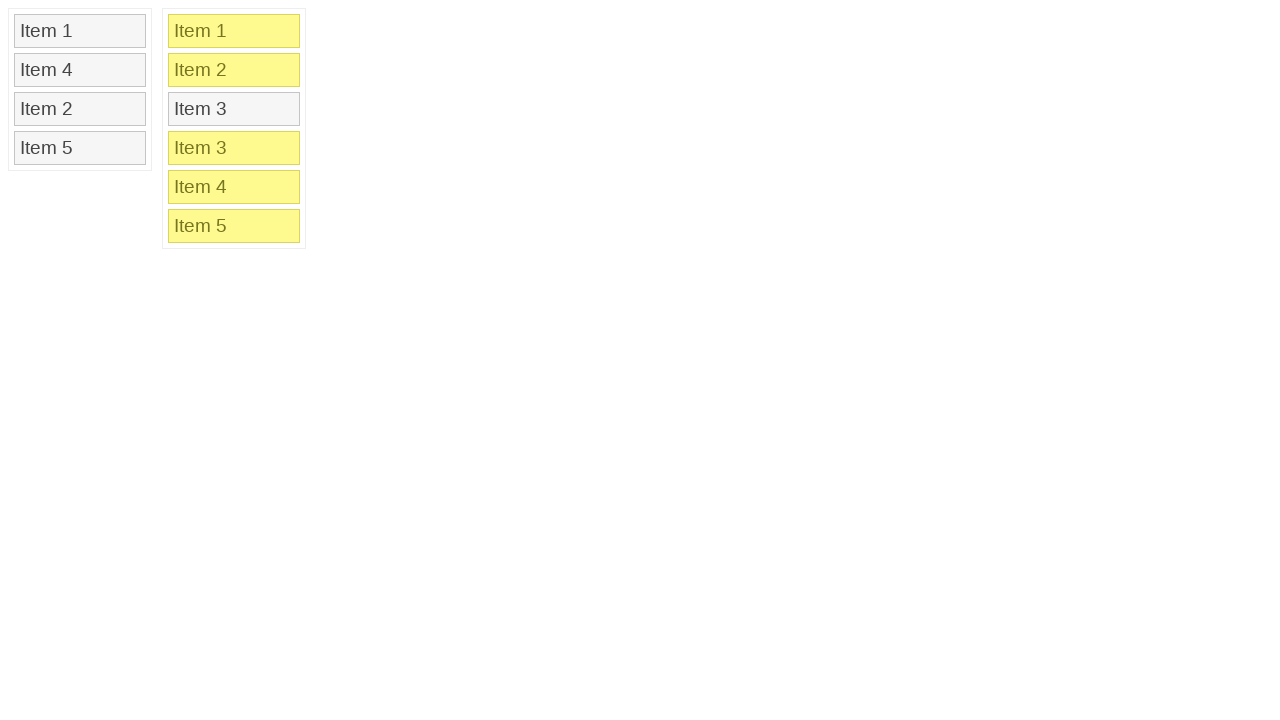

Verified list 1 position 4 contains 'Item 5'
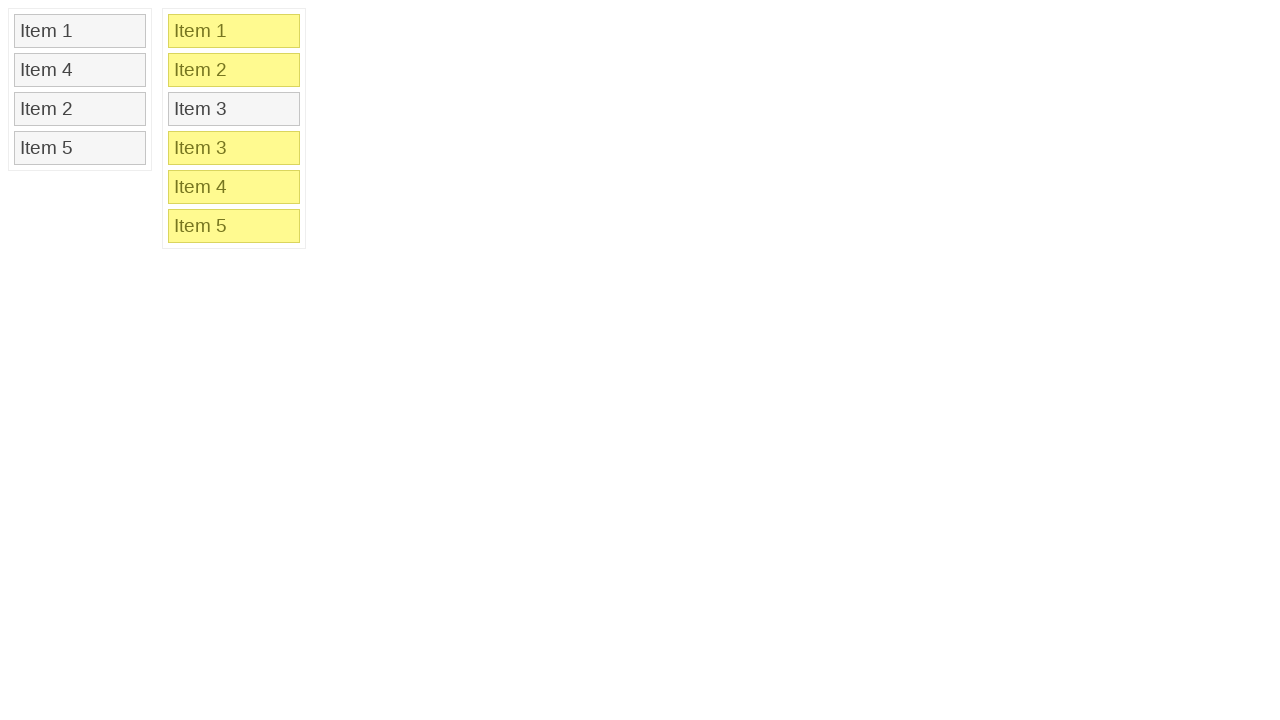

Retrieved all items from list 2
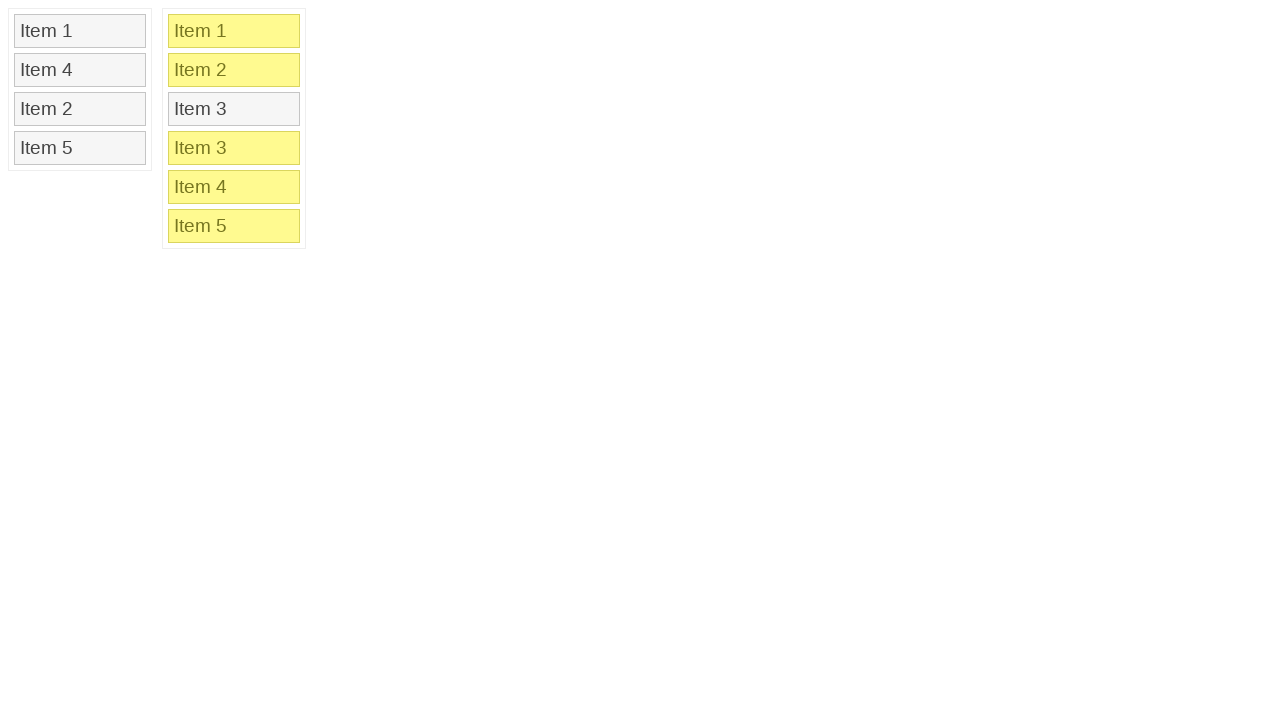

Verified list 2 position 1 contains 'Item 1'
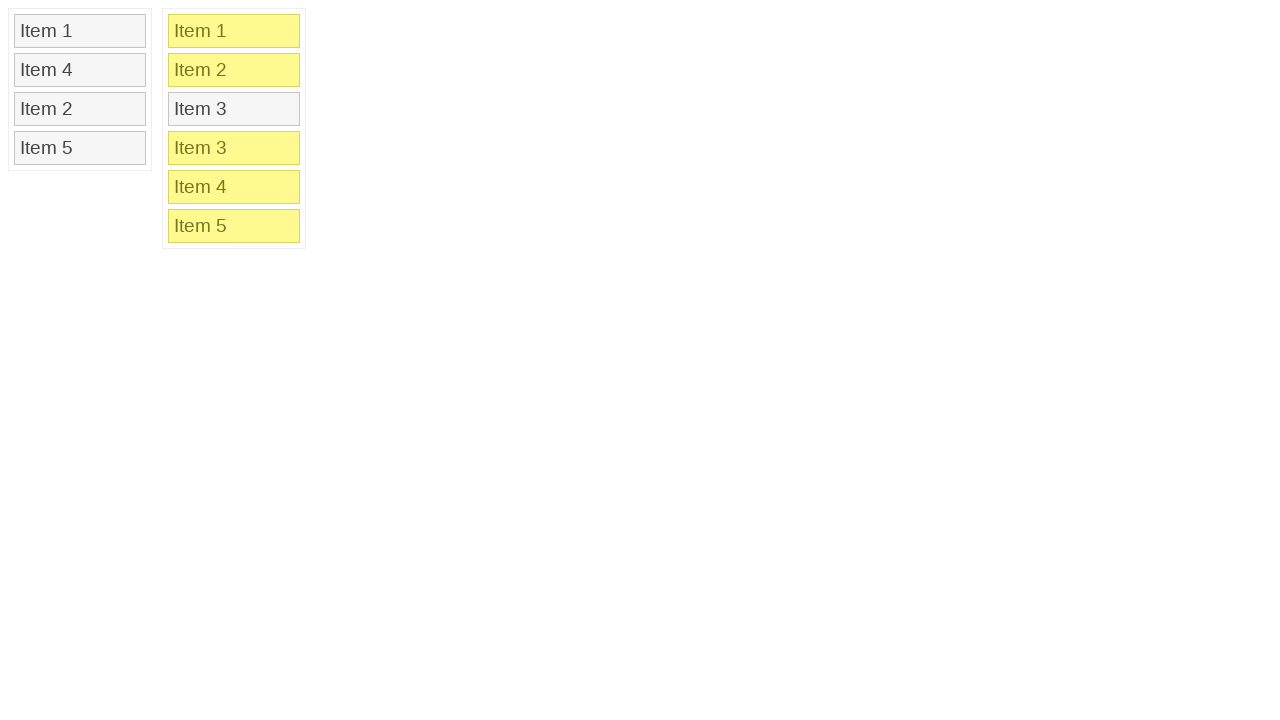

Verified list 2 position 2 contains 'Item 2'
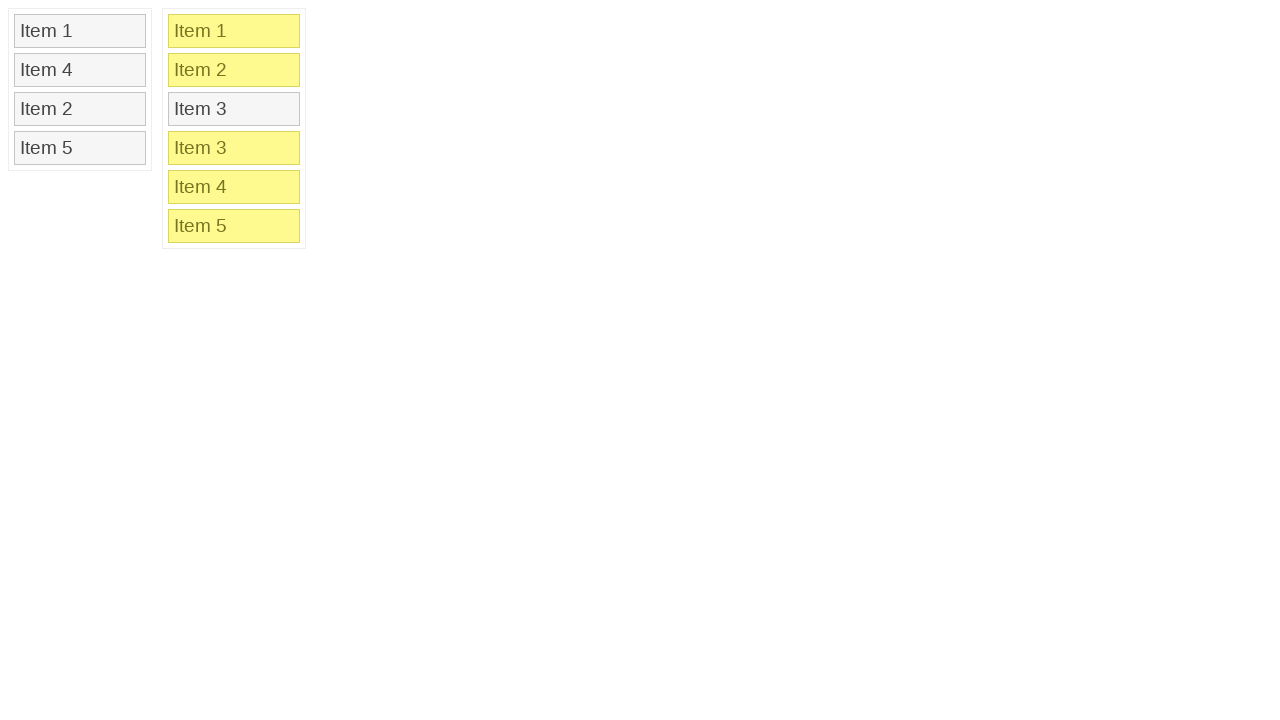

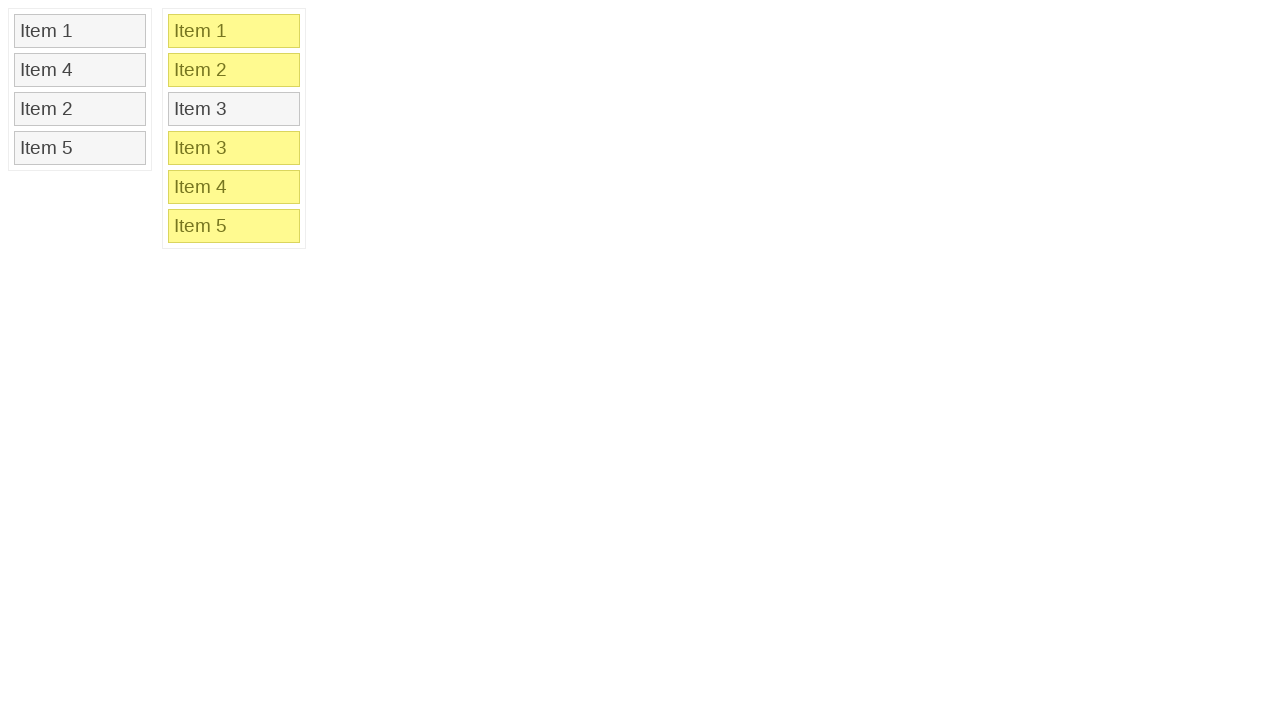